Tests right-click context menu functionality by right-clicking on a button, hovering over menu items (Quit and Copy), clicking them, and handling the resulting alerts

Starting URL: http://swisnl.github.io/jQuery-contextMenu/demo.html

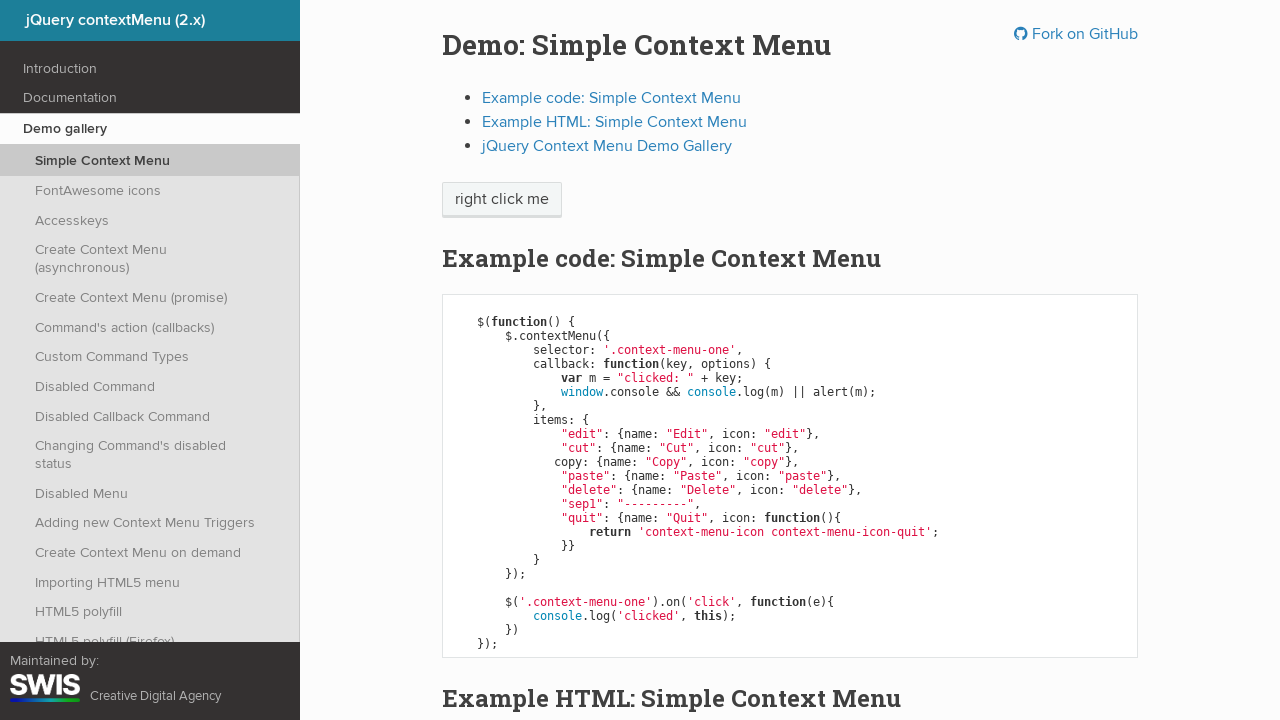

Right-clicked on context menu button at (502, 200) on //span[@class='context-menu-one btn btn-neutral']
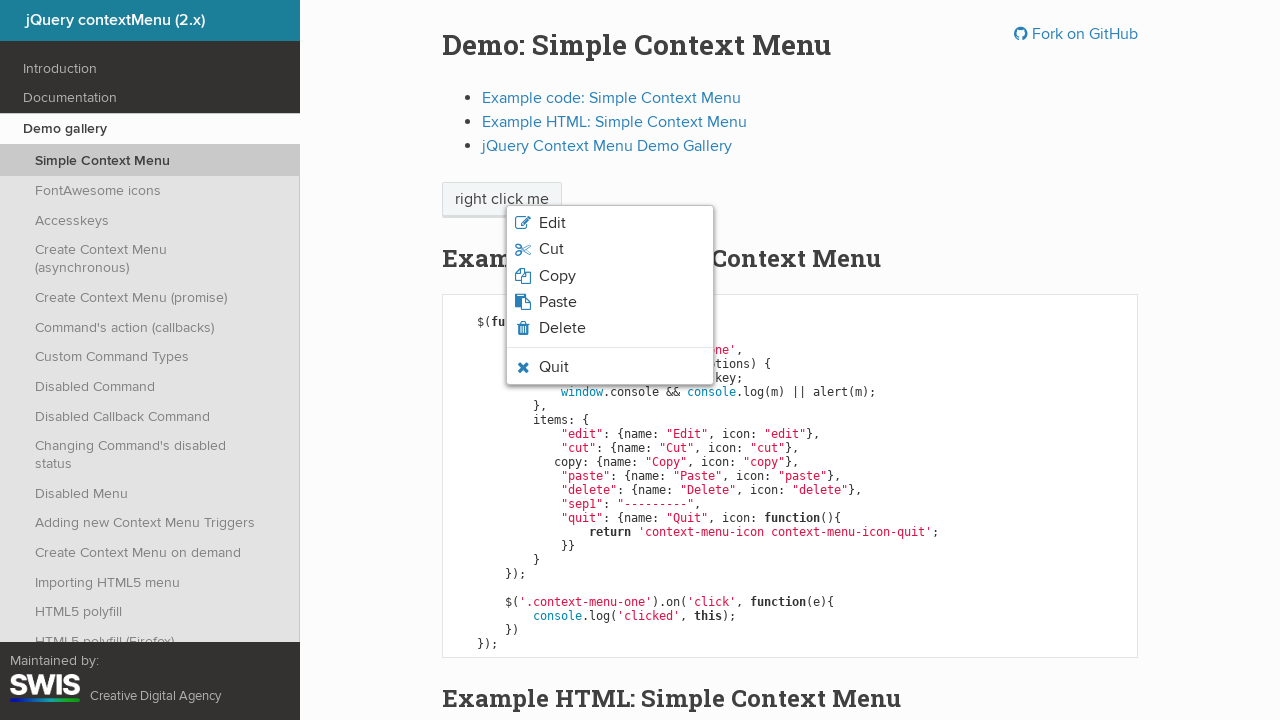

Hovered over Quit menu item at (610, 367) on xpath=//li[contains(@class,'context-menu-icon-quit')]
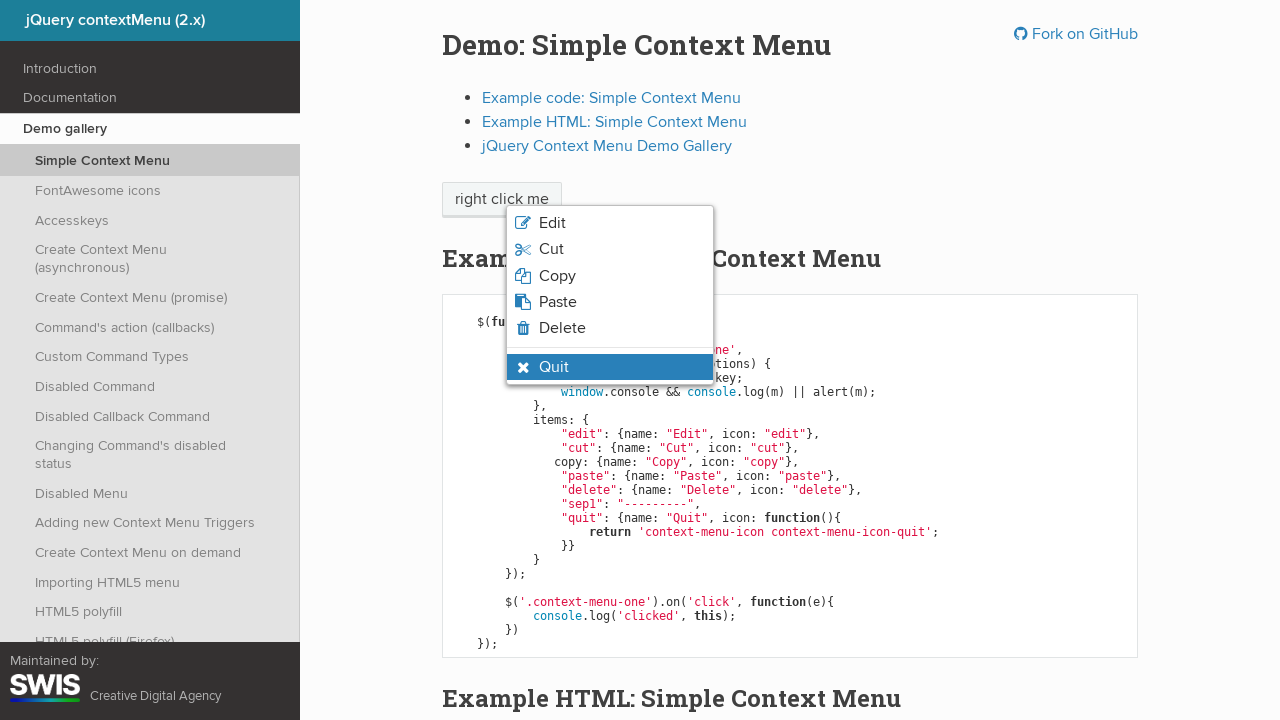

Clicked Quit menu item at (610, 367) on xpath=//li[contains(@class,'context-menu-icon-quit')]
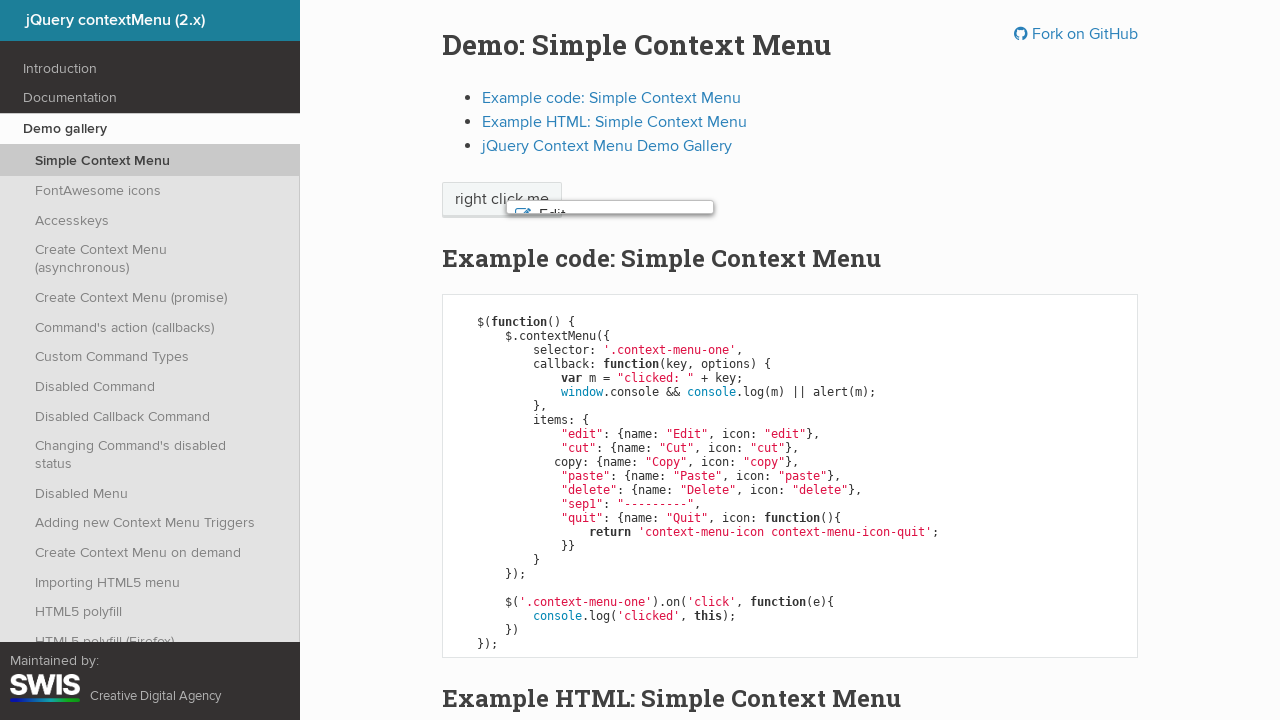

Set up dialog handler to accept alerts
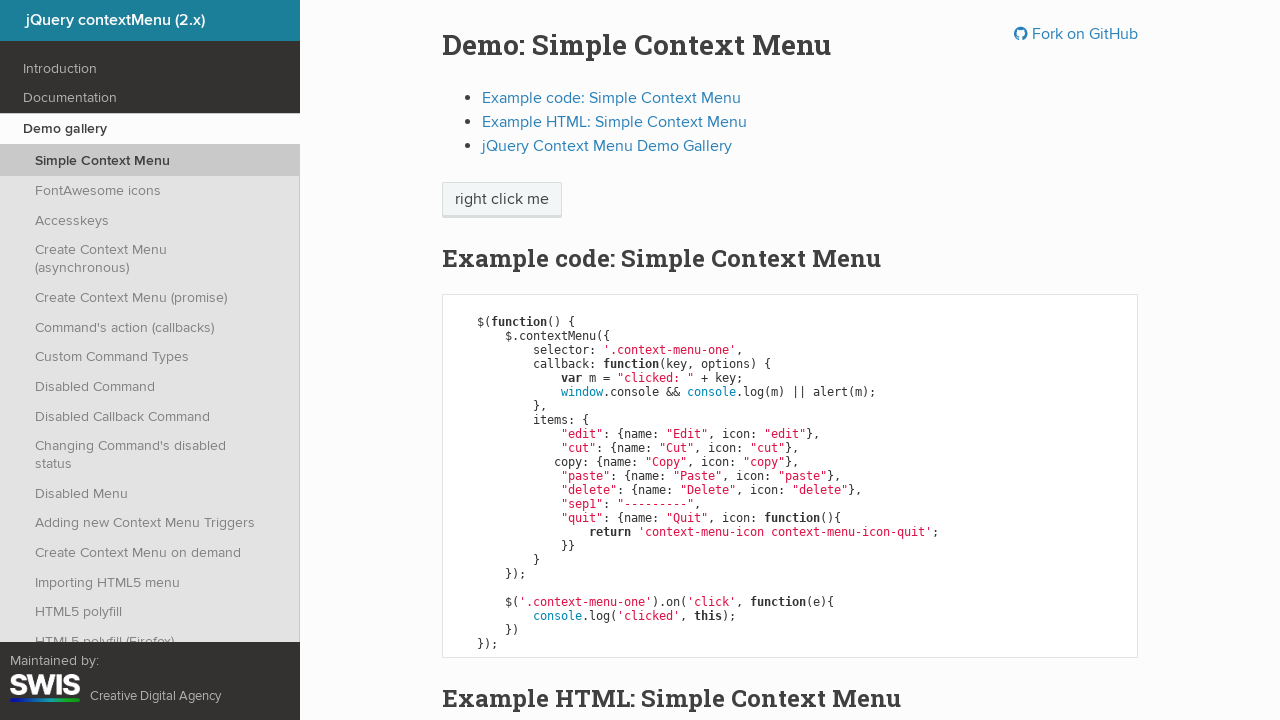

Right-clicked on context menu button again at (502, 200) on //span[@class='context-menu-one btn btn-neutral']
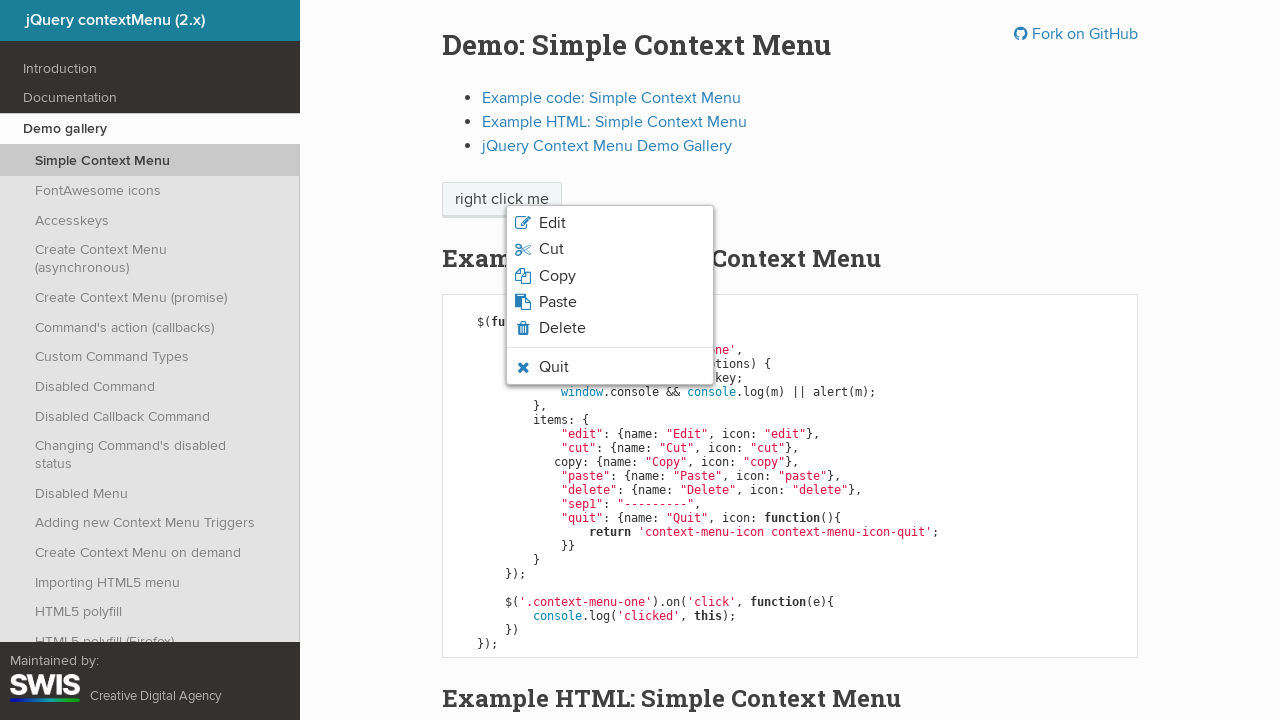

Hovered over Copy menu item at (610, 276) on xpath=//li[contains(@class,'context-menu-icon-copy')]
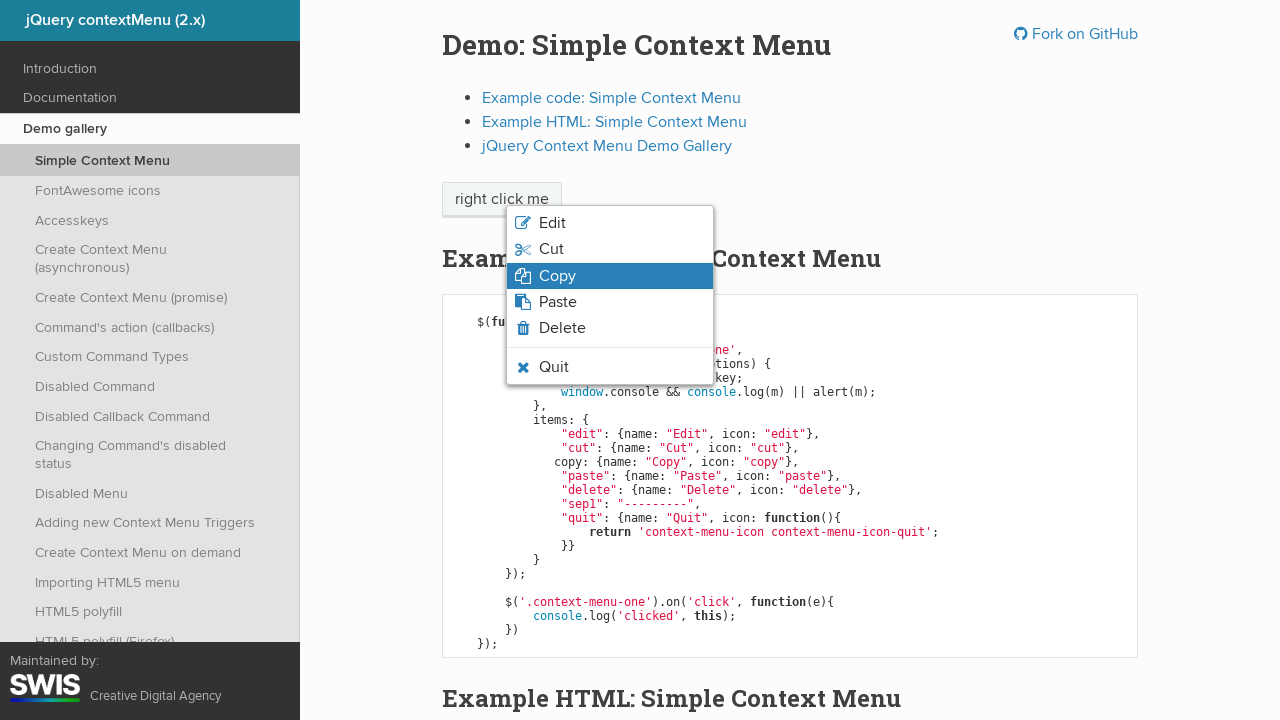

Clicked Copy menu item at (610, 276) on xpath=//li[contains(@class,'context-menu-icon-copy')]
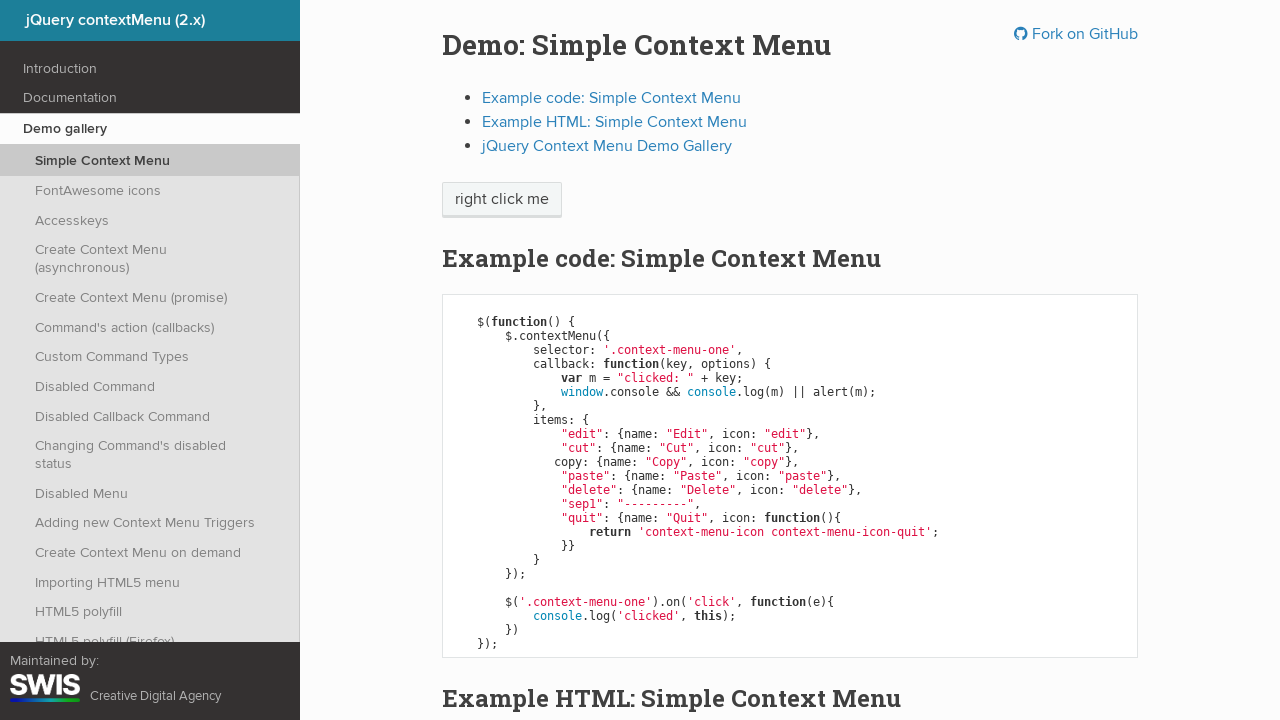

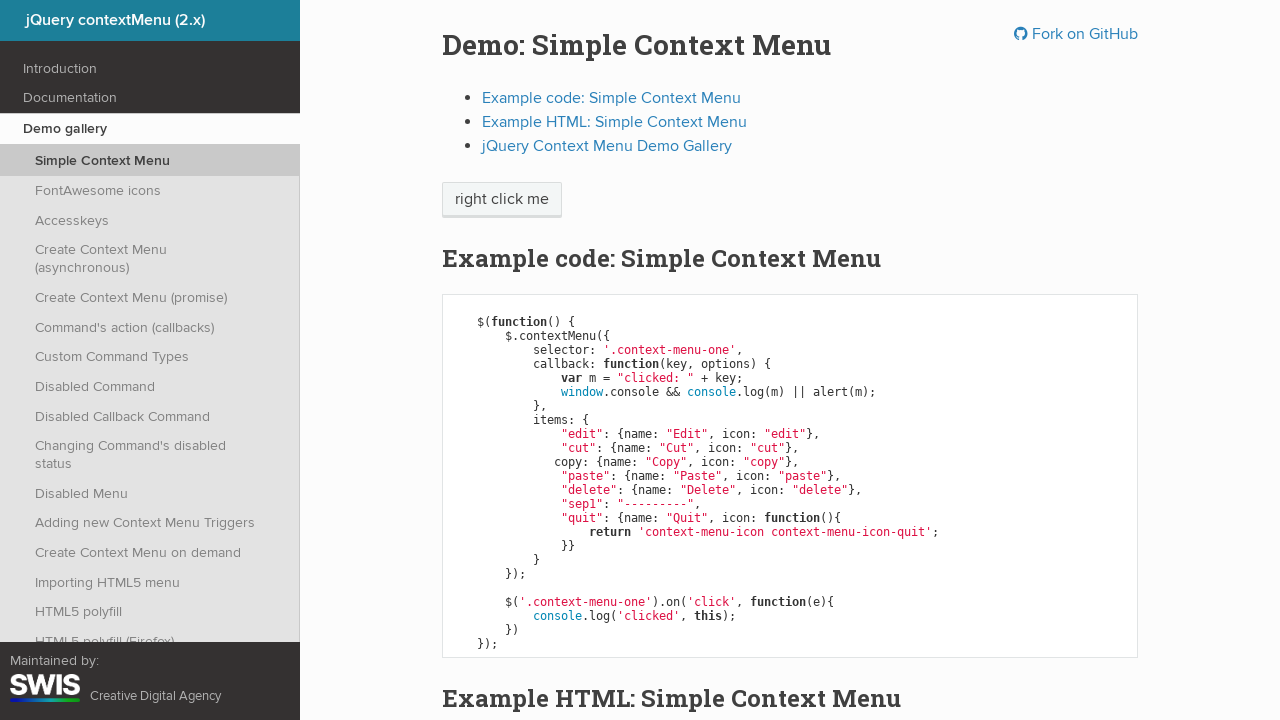